Verifies the default selected option in a dropdown menu is "Please select an option"

Starting URL: http://the-internet.herokuapp.com/

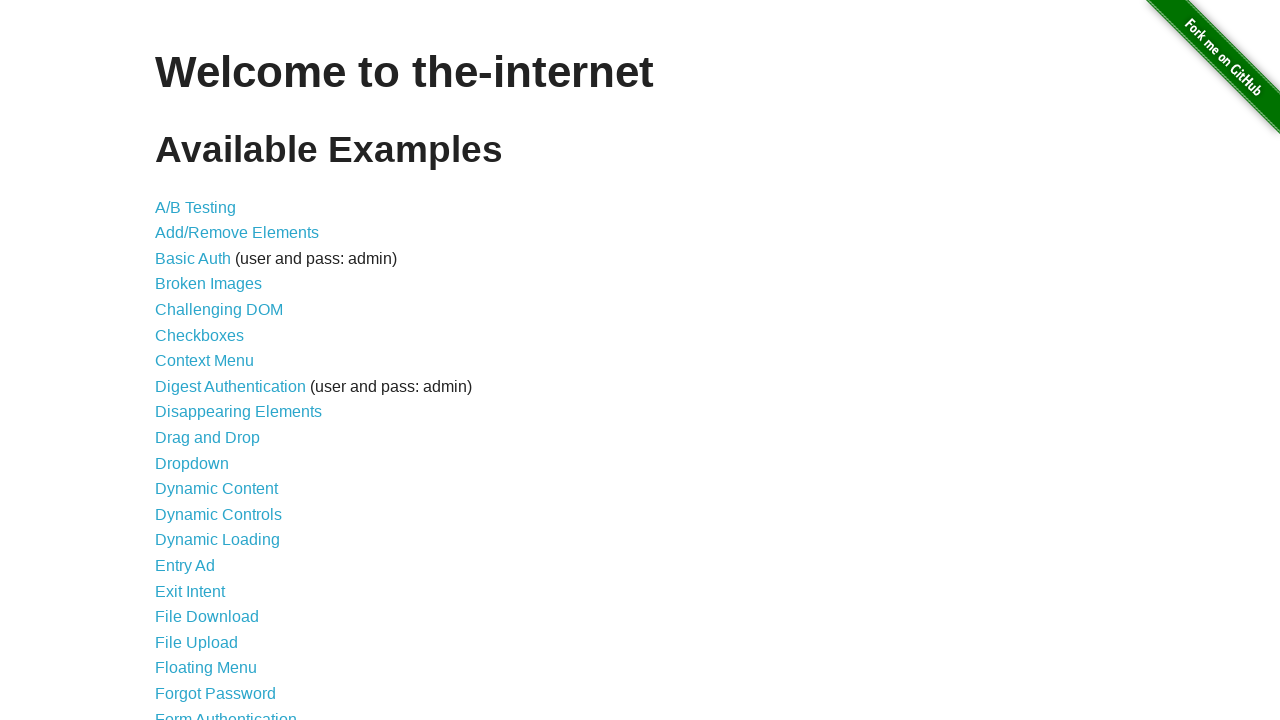

Clicked on the Dropdown link at (192, 463) on xpath=//a[.='Dropdown']
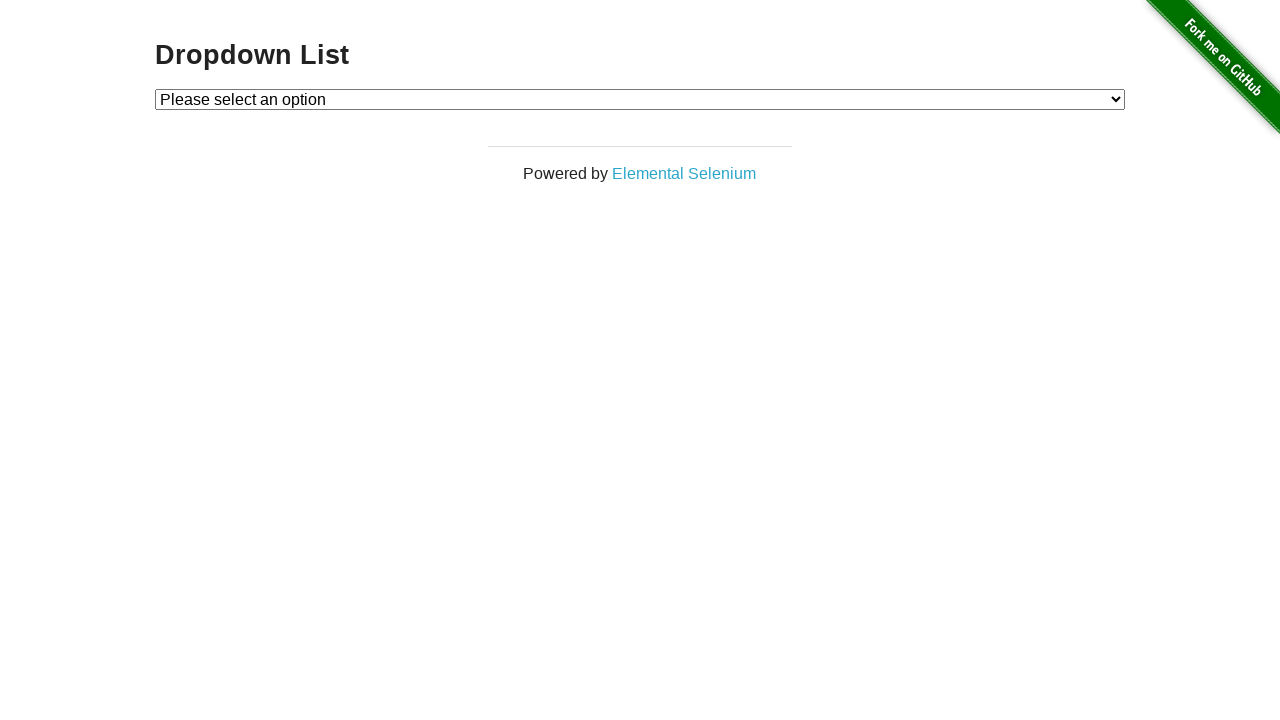

Located dropdown element with id='dropdown'
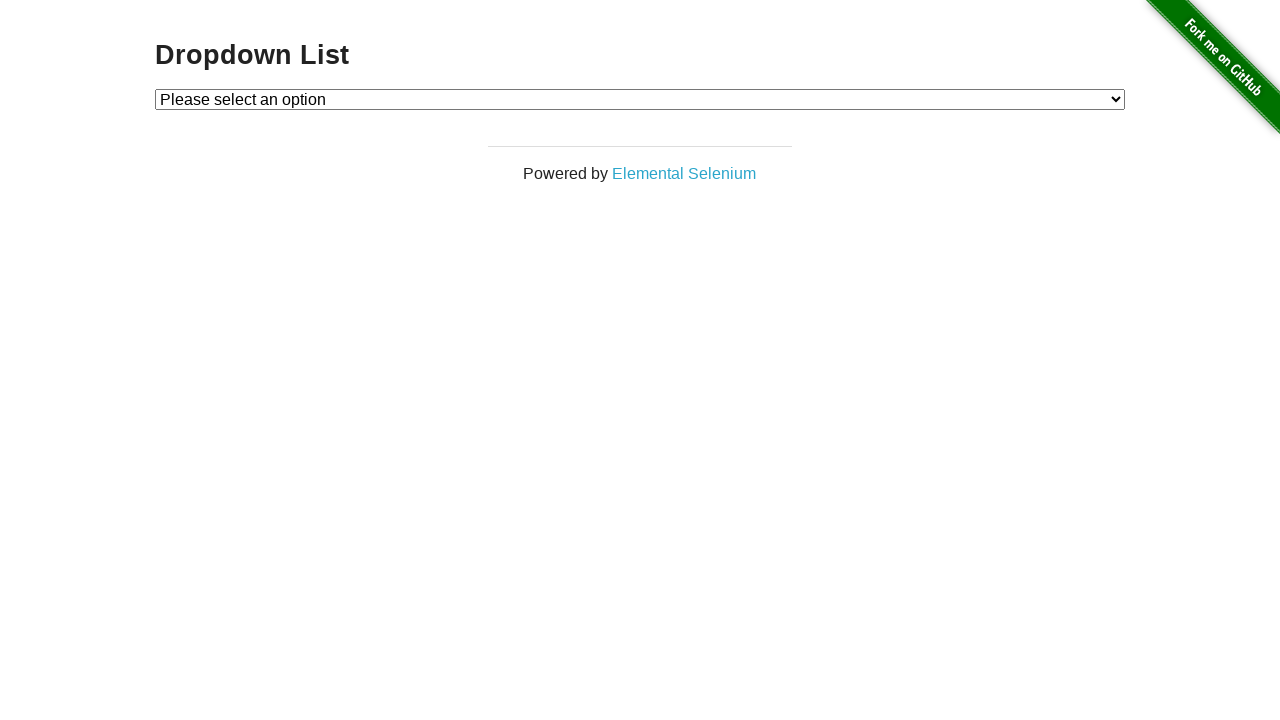

Retrieved text content of the checked option in dropdown
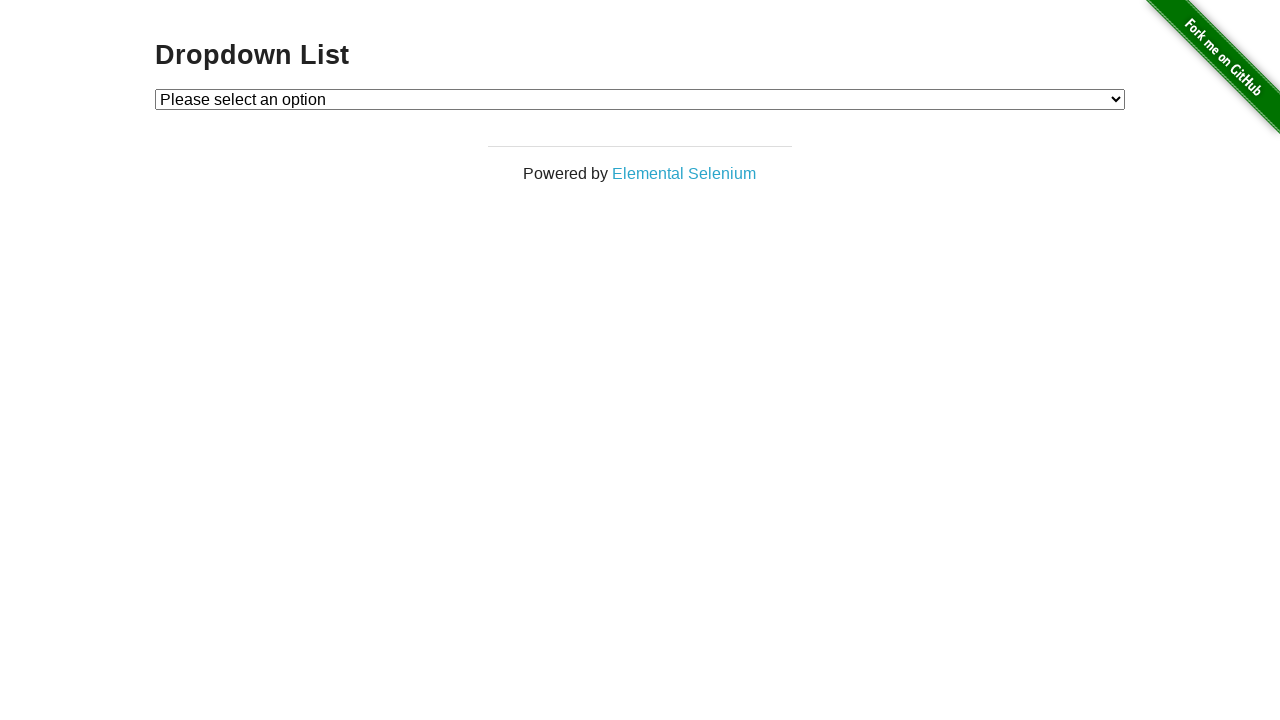

Verified that default selected option is 'Please select an option'
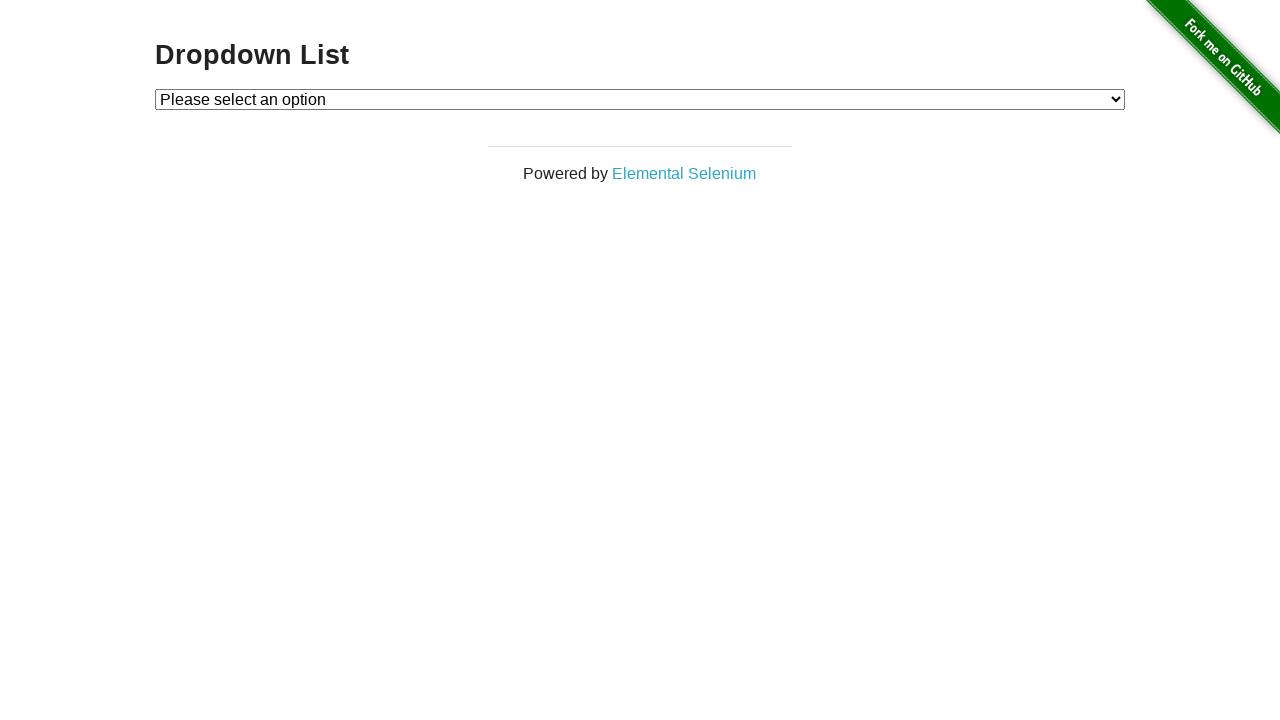

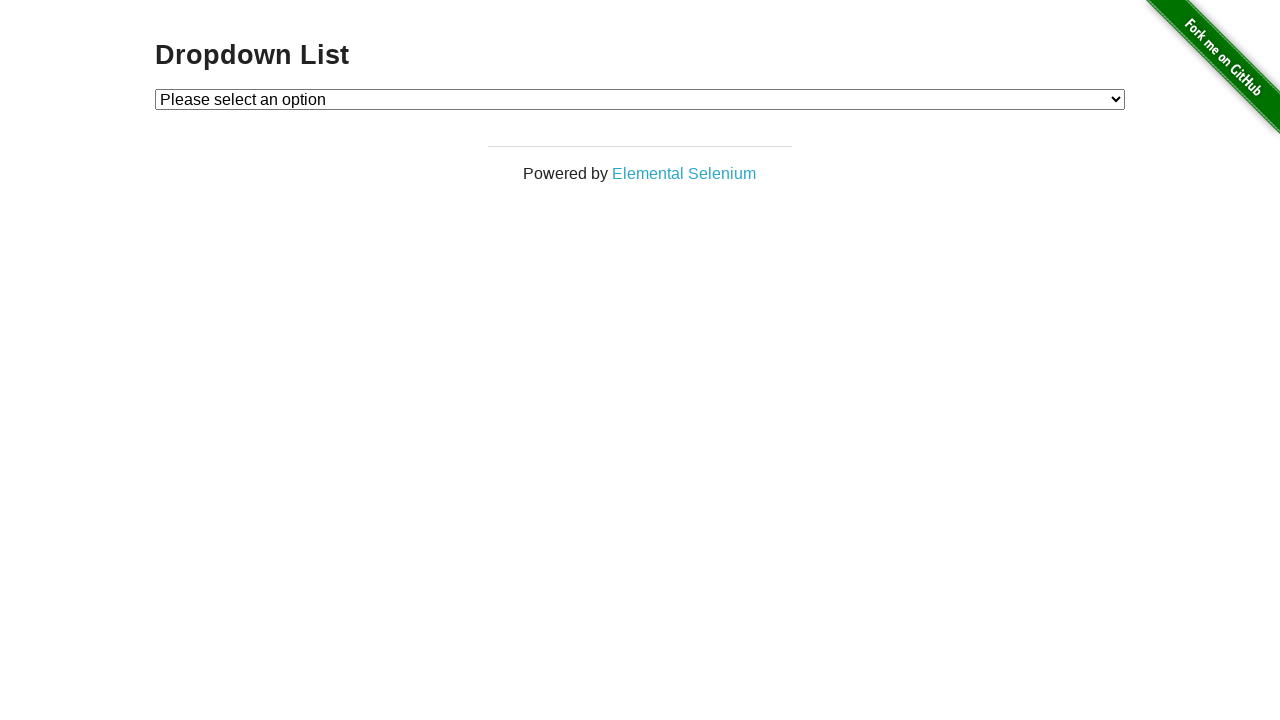